Tests comment form functionality on the Sauce Labs Guinea Pig test page by entering a comment, submitting the form, and verifying the comment appears in the submitted comments section.

Starting URL: https://saucelabs.com/test/guinea-pig

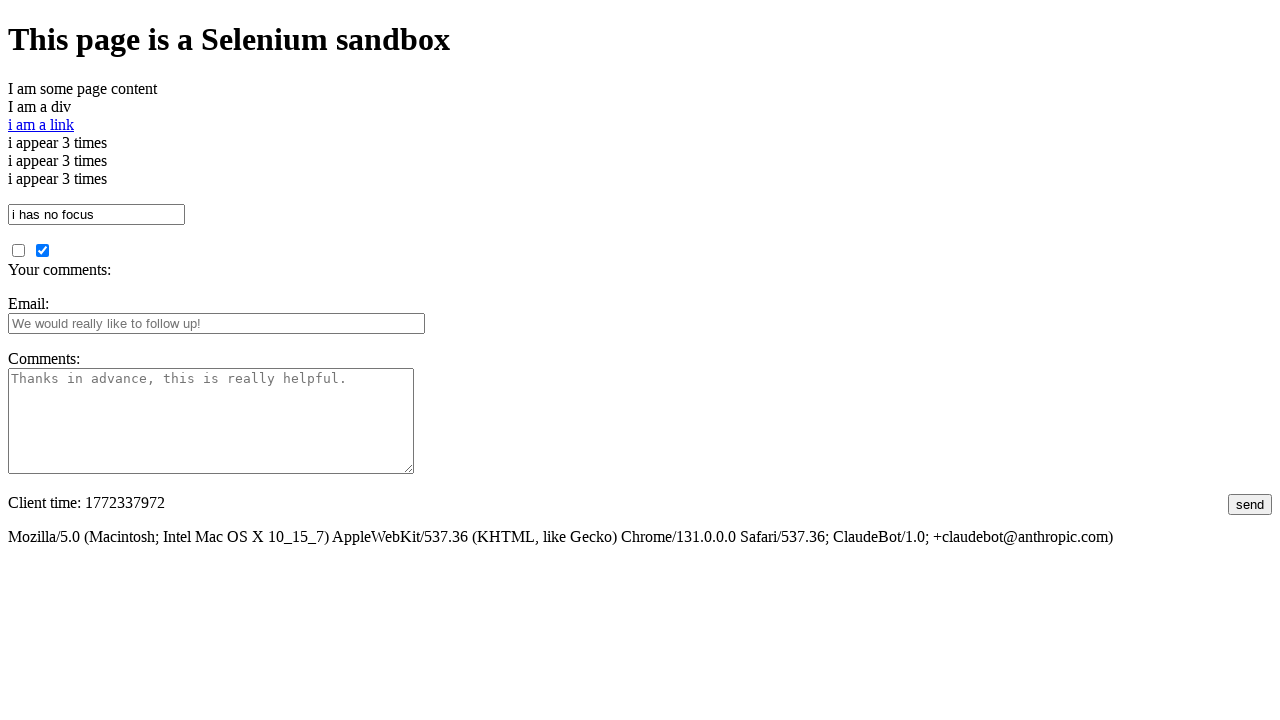

Filled comments field with test UUID on #comments
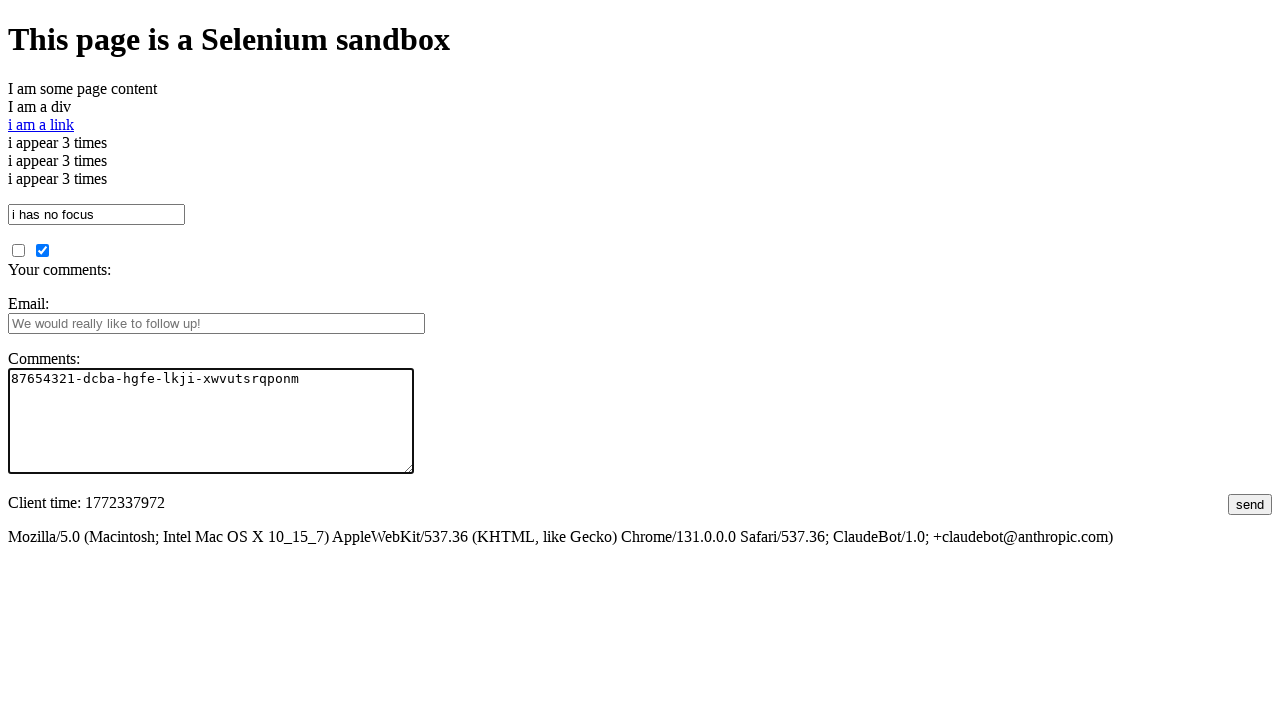

Clicked submit button to submit comment form at (1250, 504) on #submit
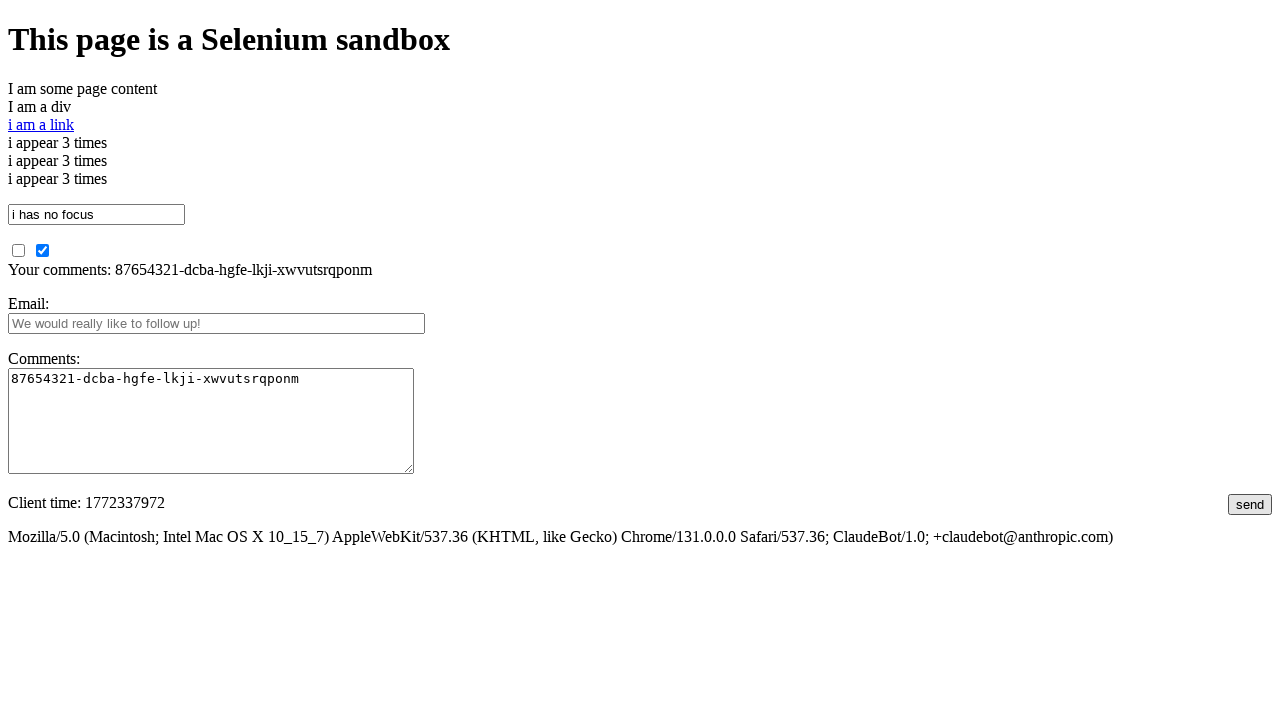

Verified submitted comments section appeared on page
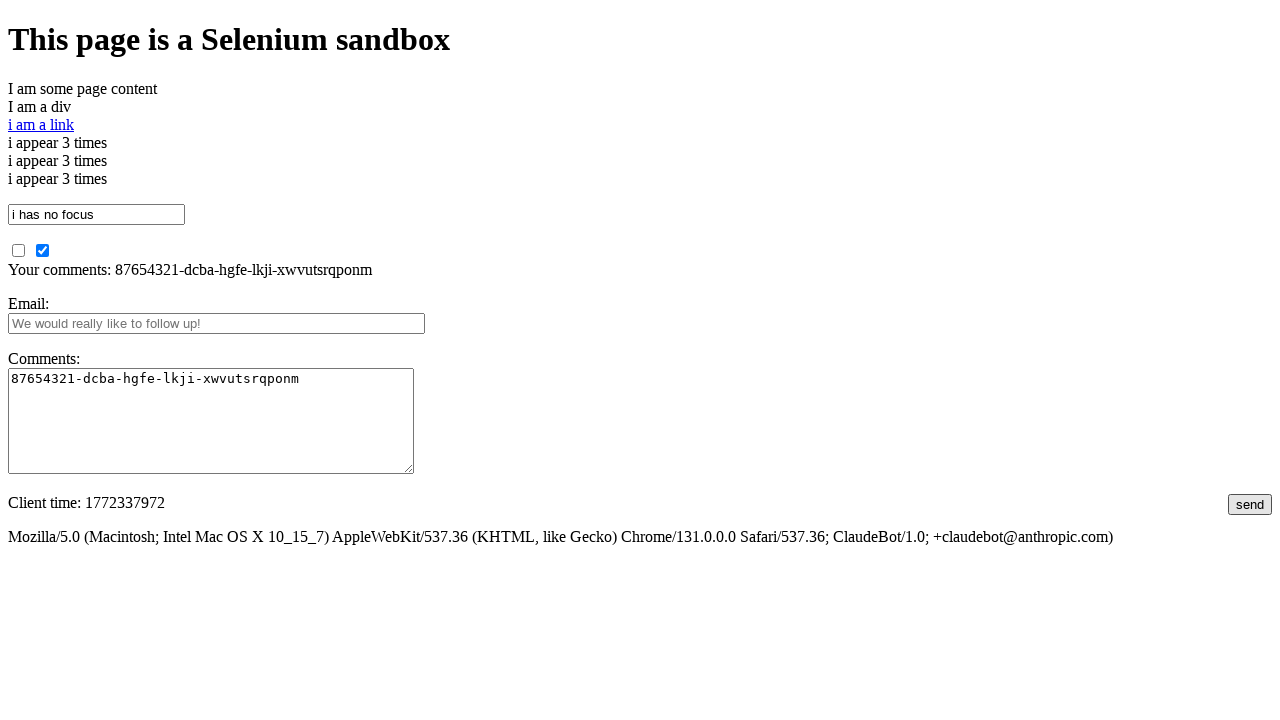

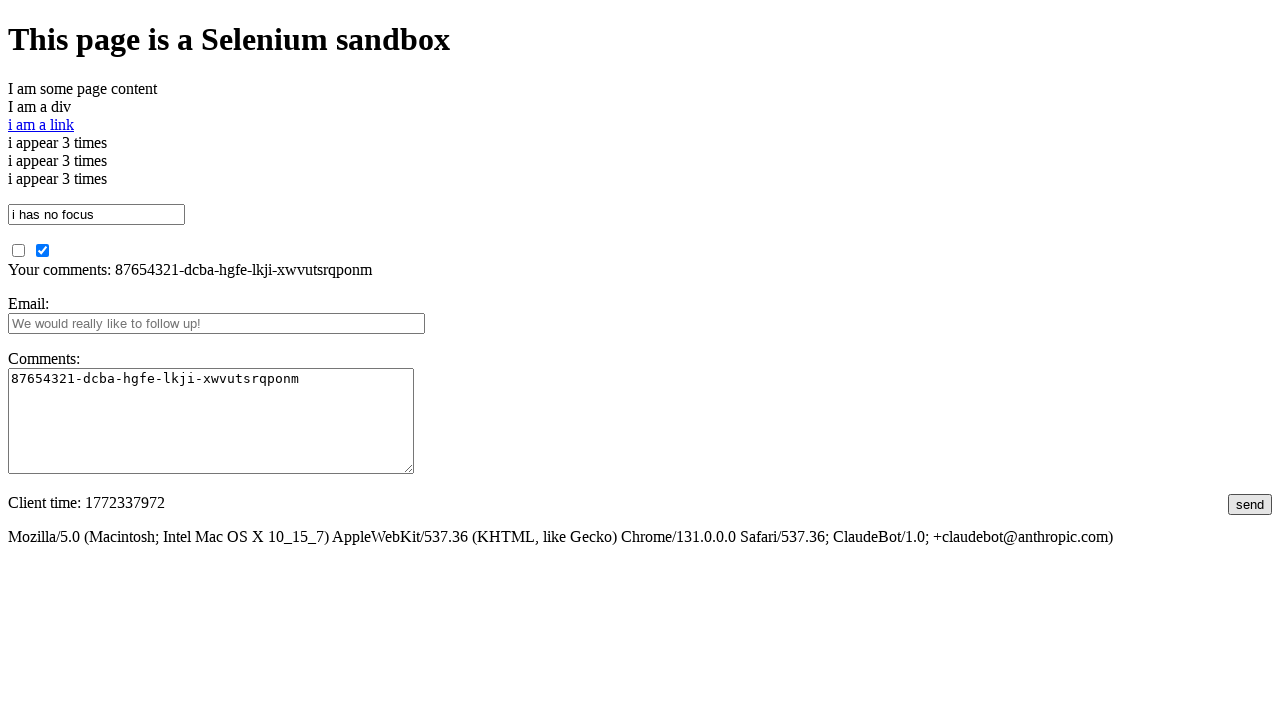